Tests dropdown selection functionality by selecting an option with value '1' from a dropdown menu

Starting URL: http://suninjuly.github.io/selects1.html

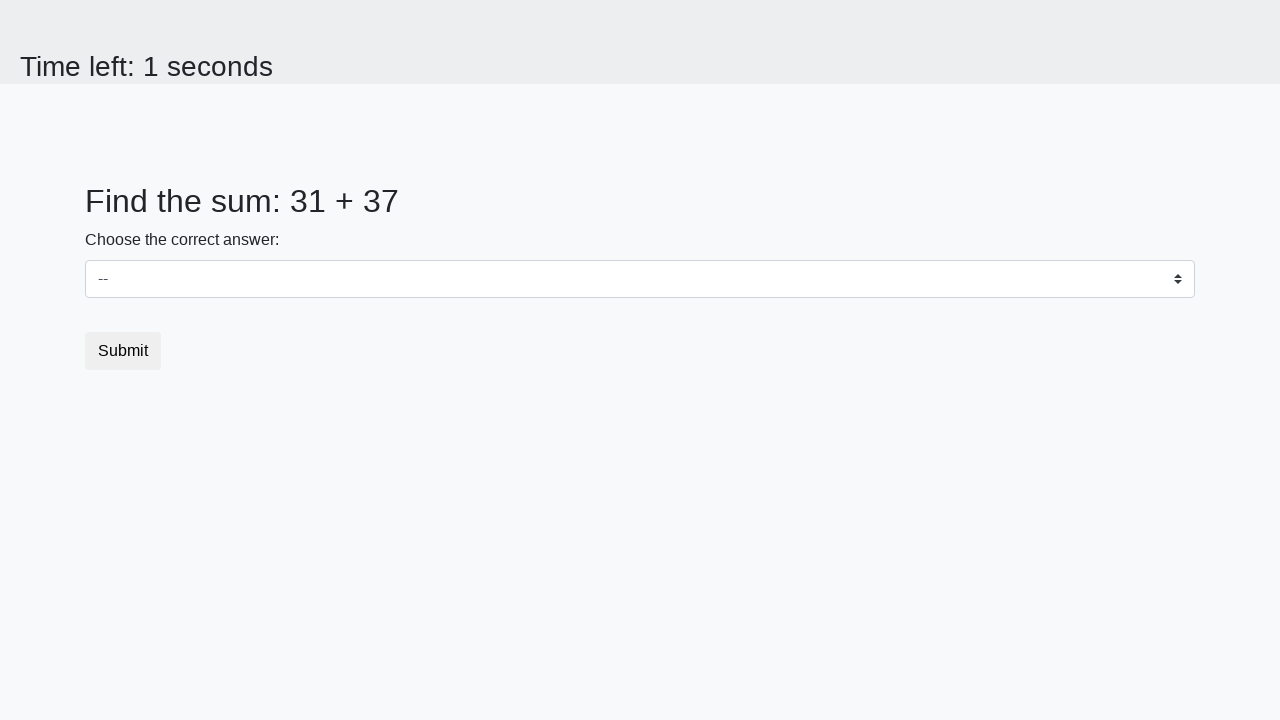

Navigated to dropdown selection test page
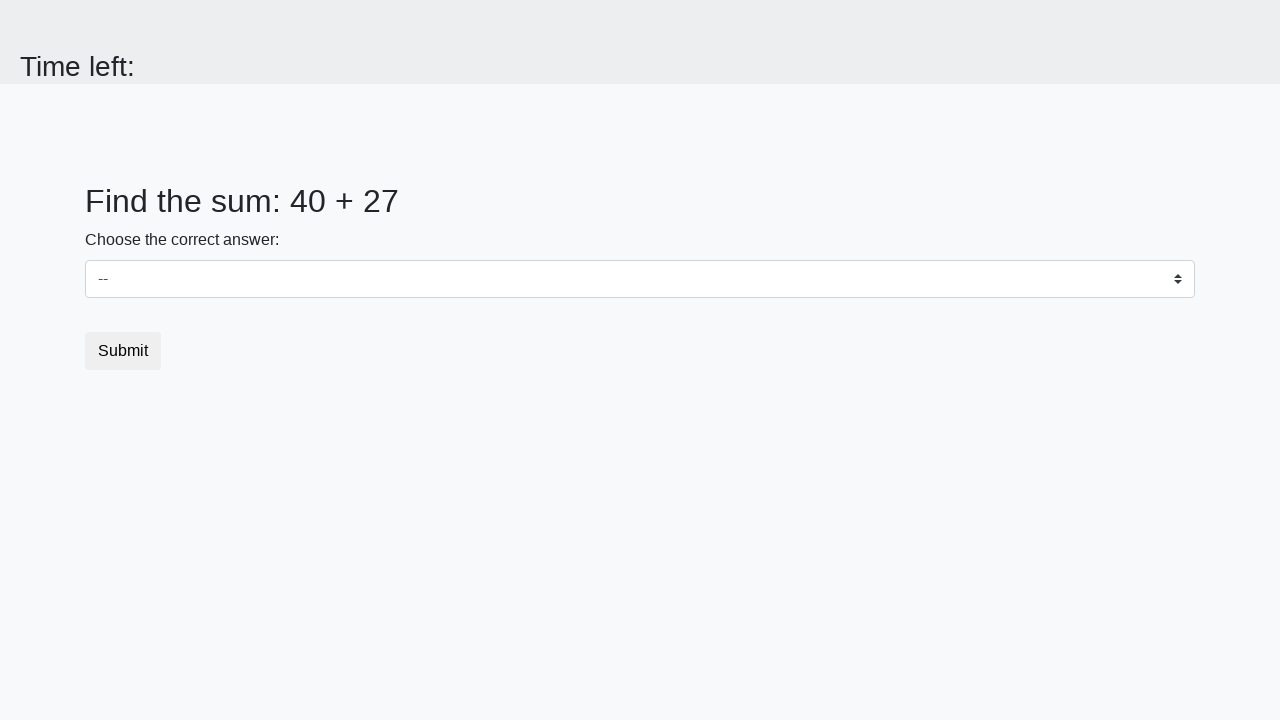

Selected option with value '1' from dropdown menu on #dropdown
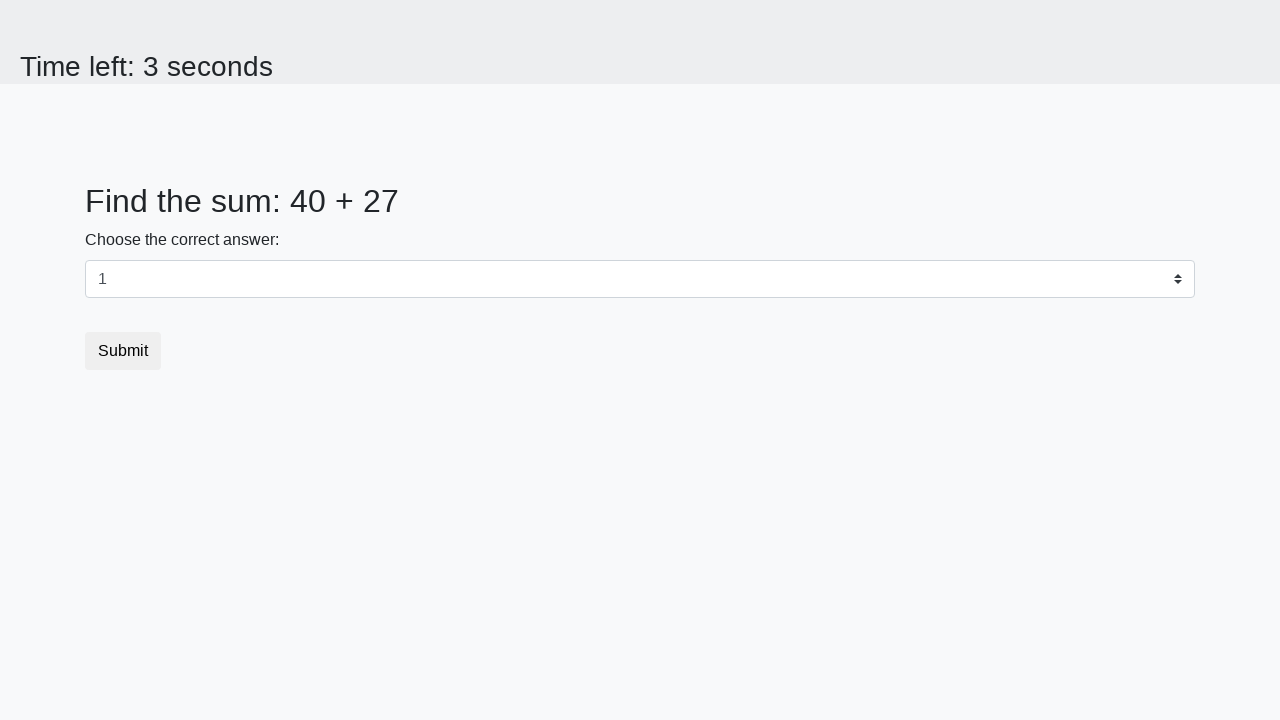

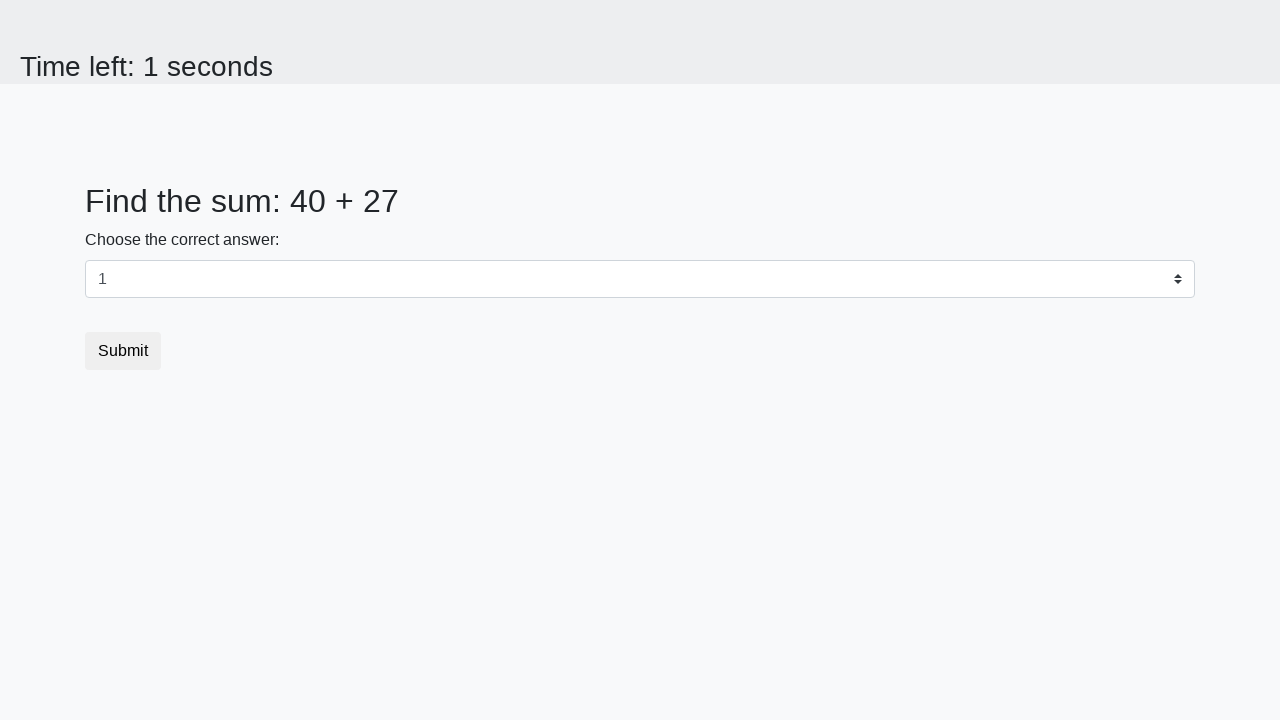